Tests JavaScript prompt alert functionality by clicking a button to trigger a prompt, entering text into the alert, and accepting it.

Starting URL: https://the-internet.herokuapp.com/javascript_alerts

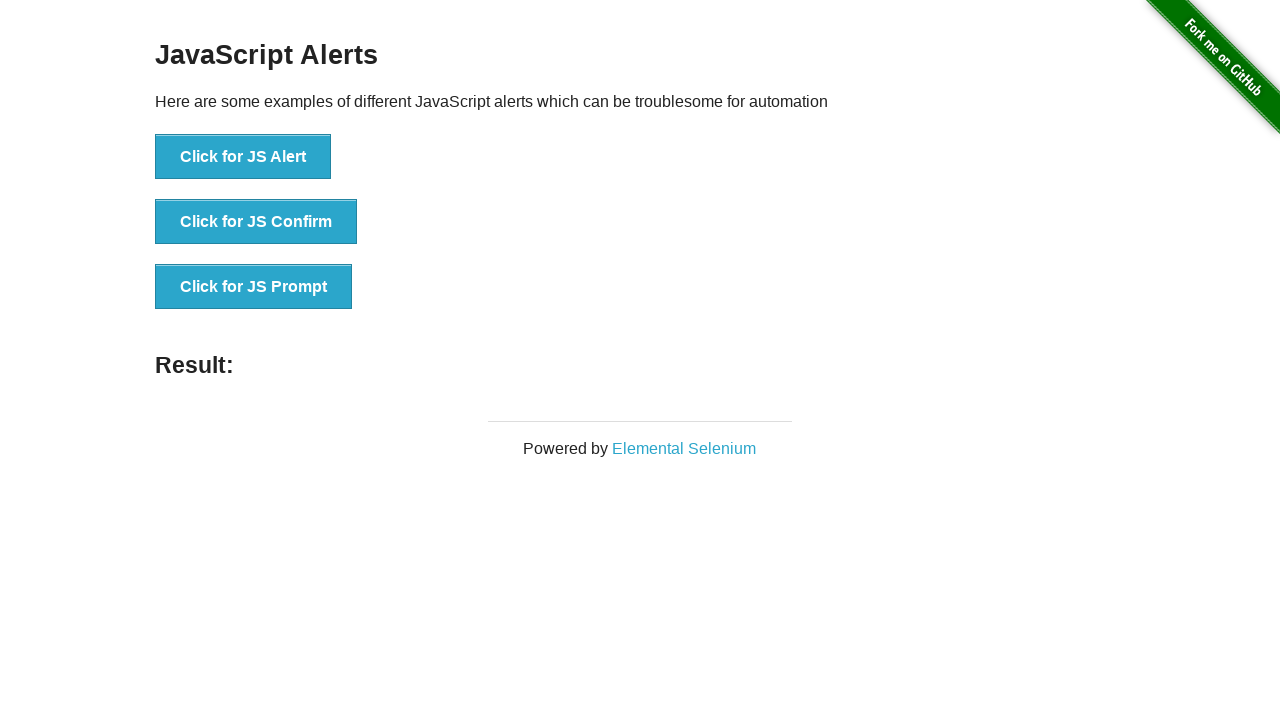

Set up dialog handler to accept prompts with text 'selenium class'
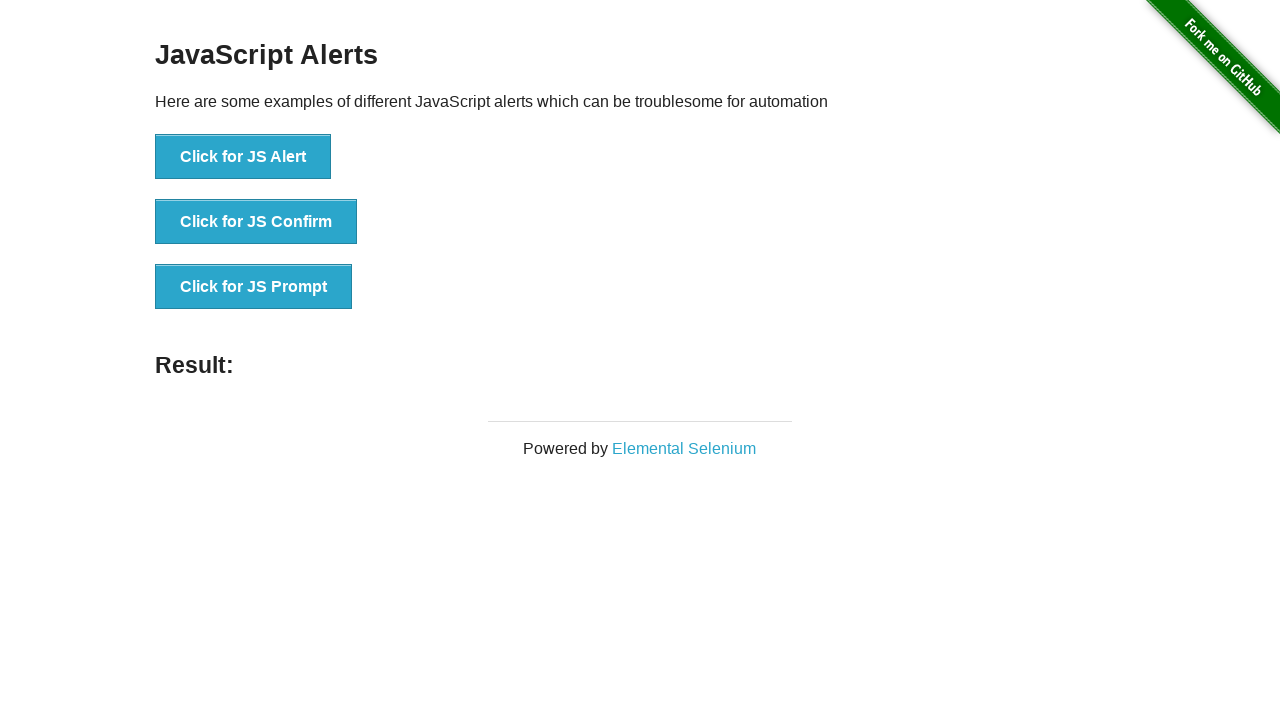

Clicked the button to trigger JavaScript prompt alert at (254, 287) on xpath=//*[@id='content']/div/ul/li[3]/button
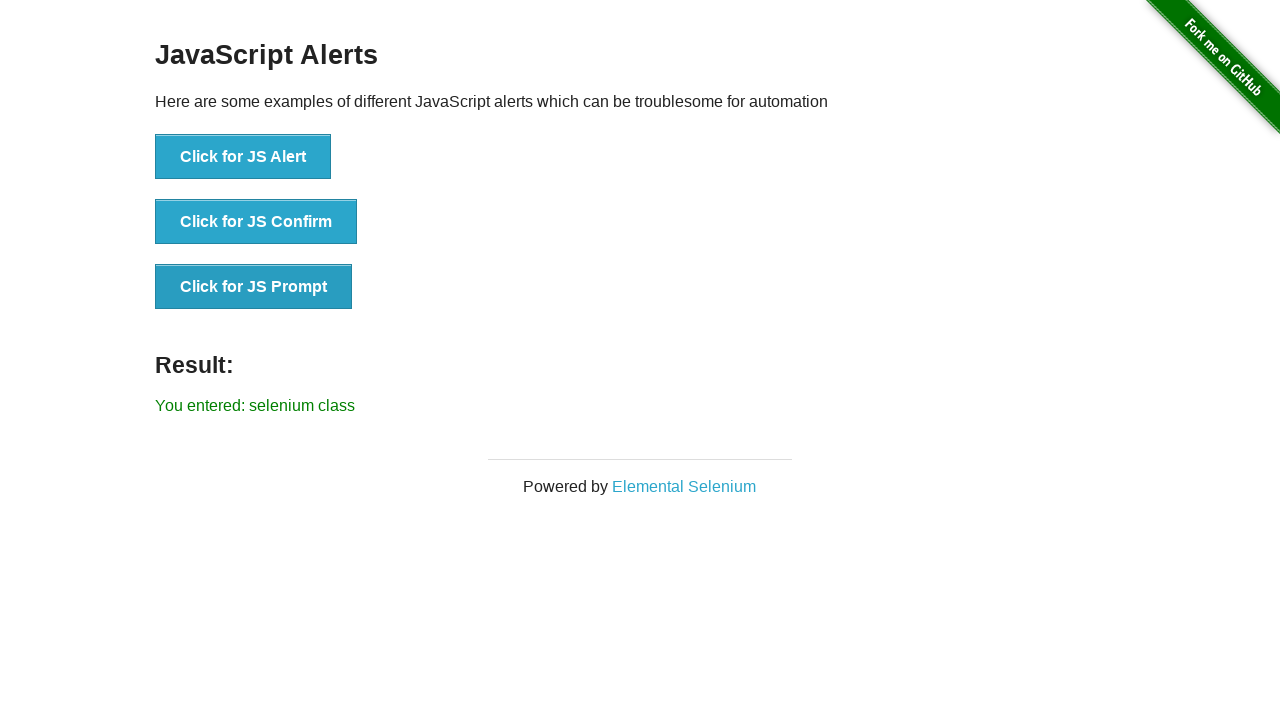

Prompt dialog was accepted and result element appeared
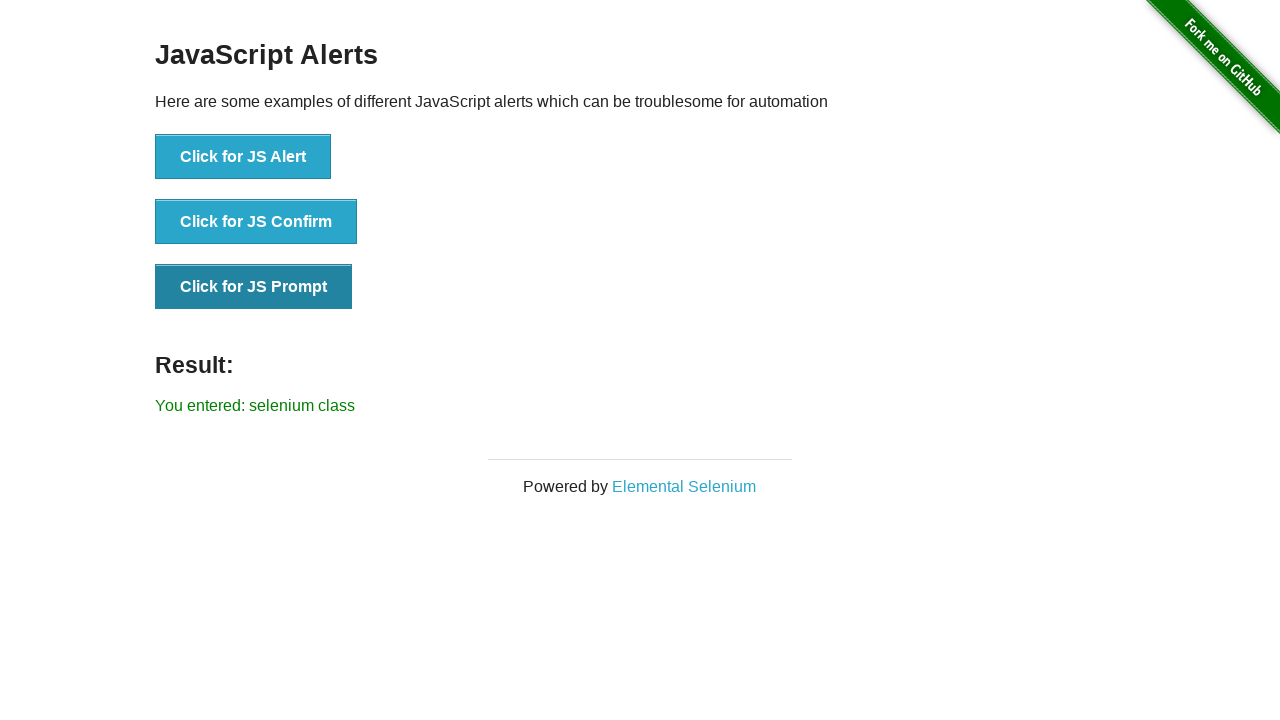

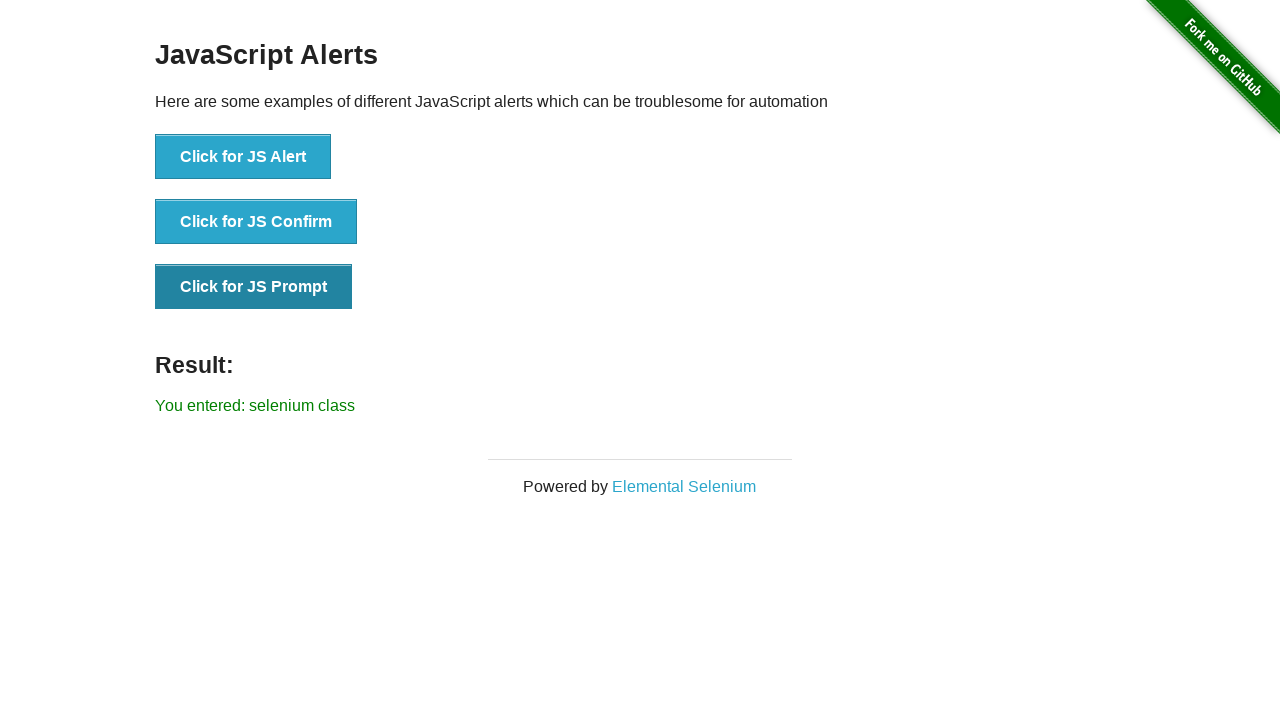